Tests password confirmation validation by entering mismatched passwords and verifying the confirmation error message

Starting URL: https://alada.vn/tai-khoan/dang-ky.html

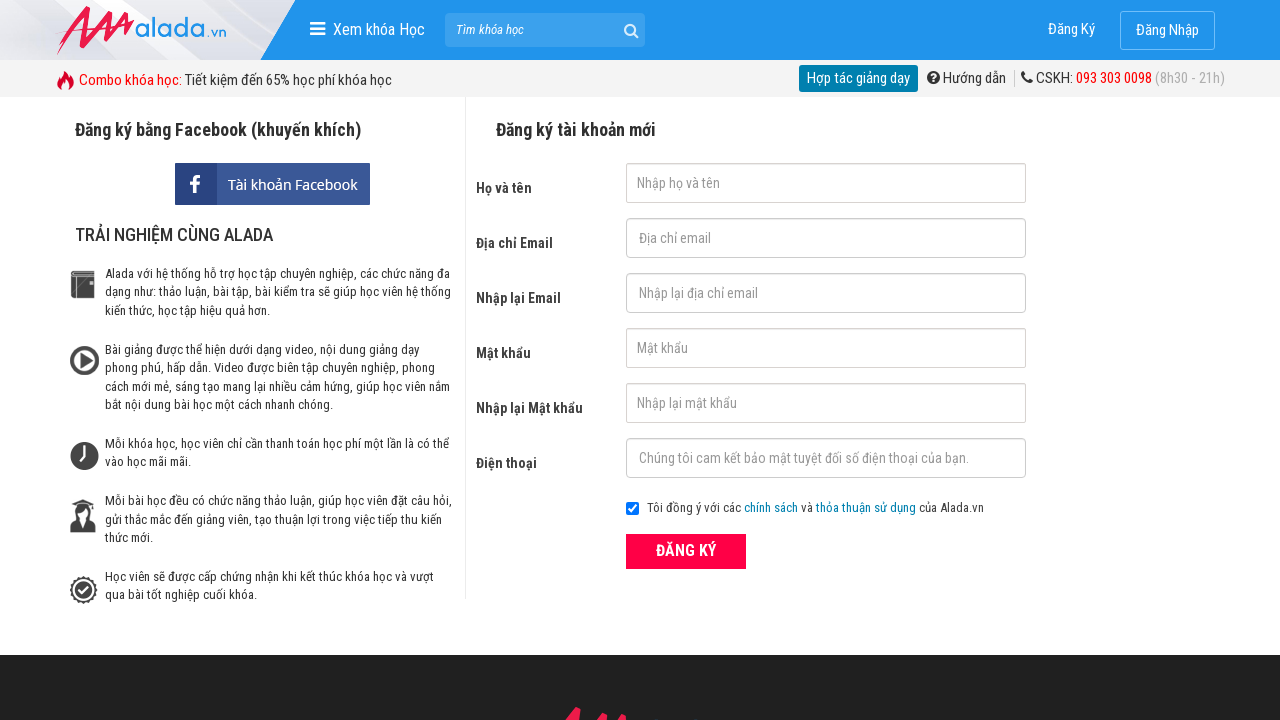

Filled first name field with 'Alice Johnson' on #txtFirstname
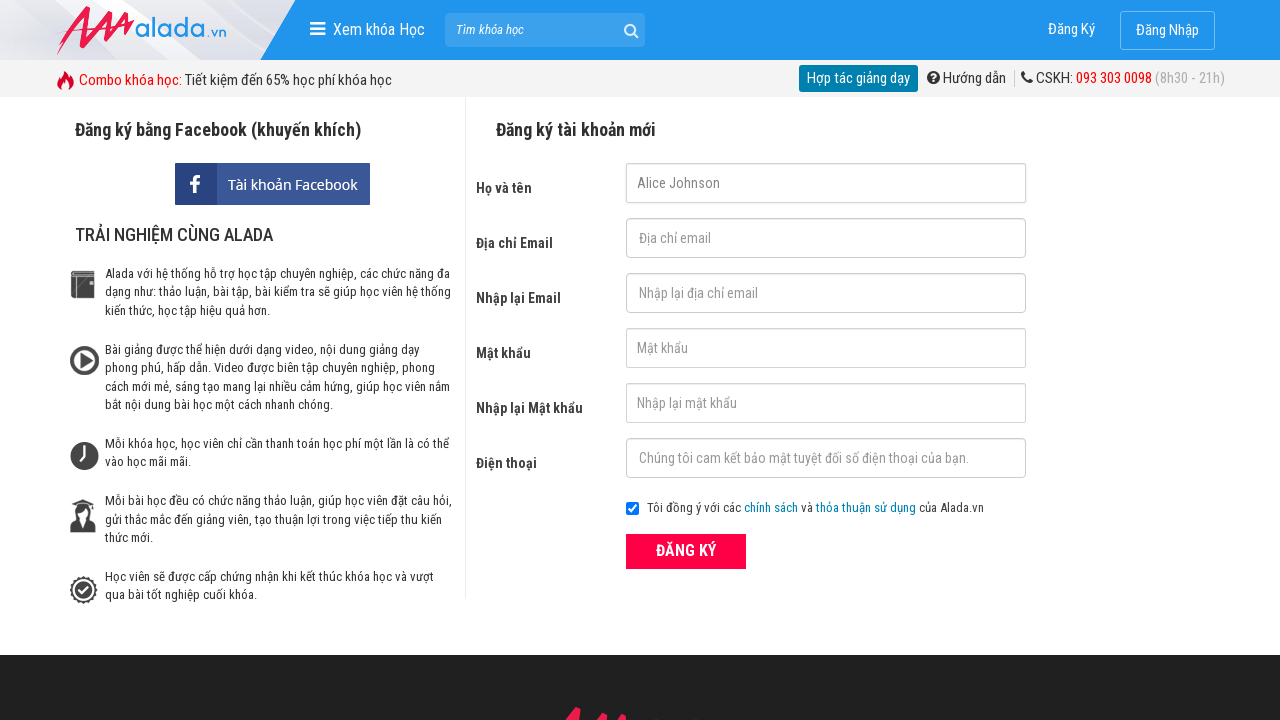

Filled email field with 'alice@test.com' on #txtEmail
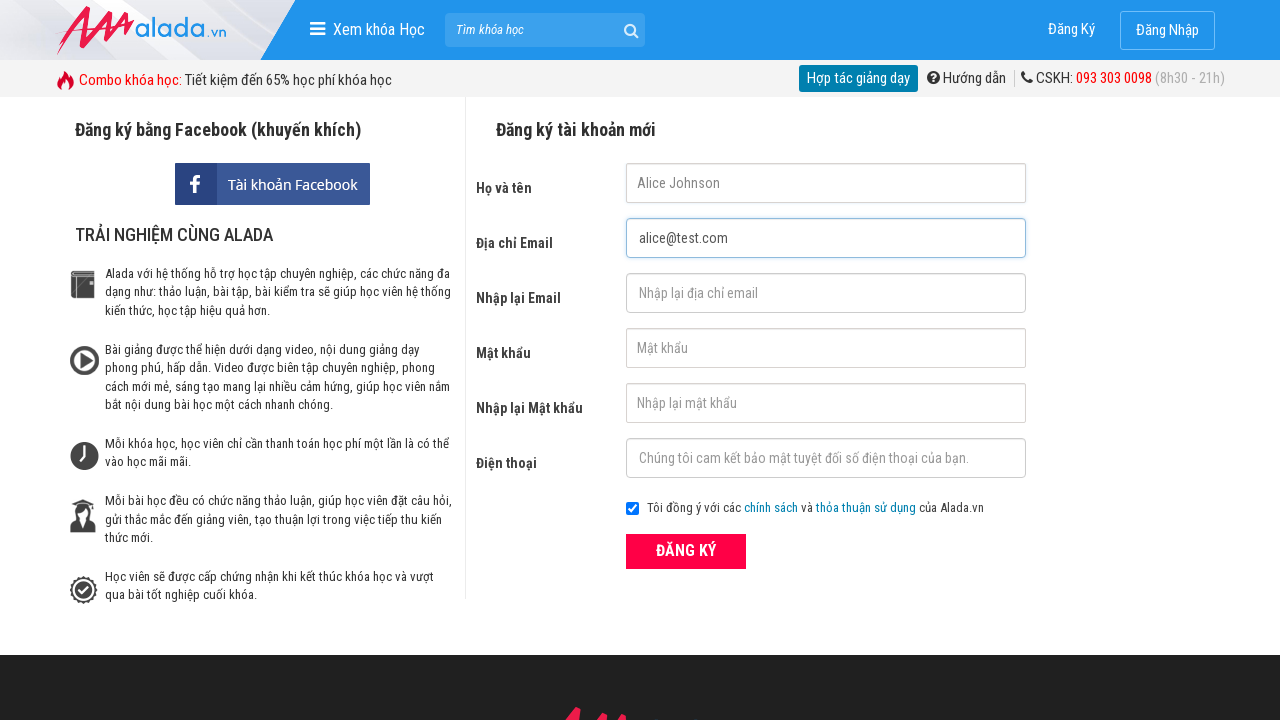

Filled email confirmation field with 'alice@test.com' on #txtCEmail
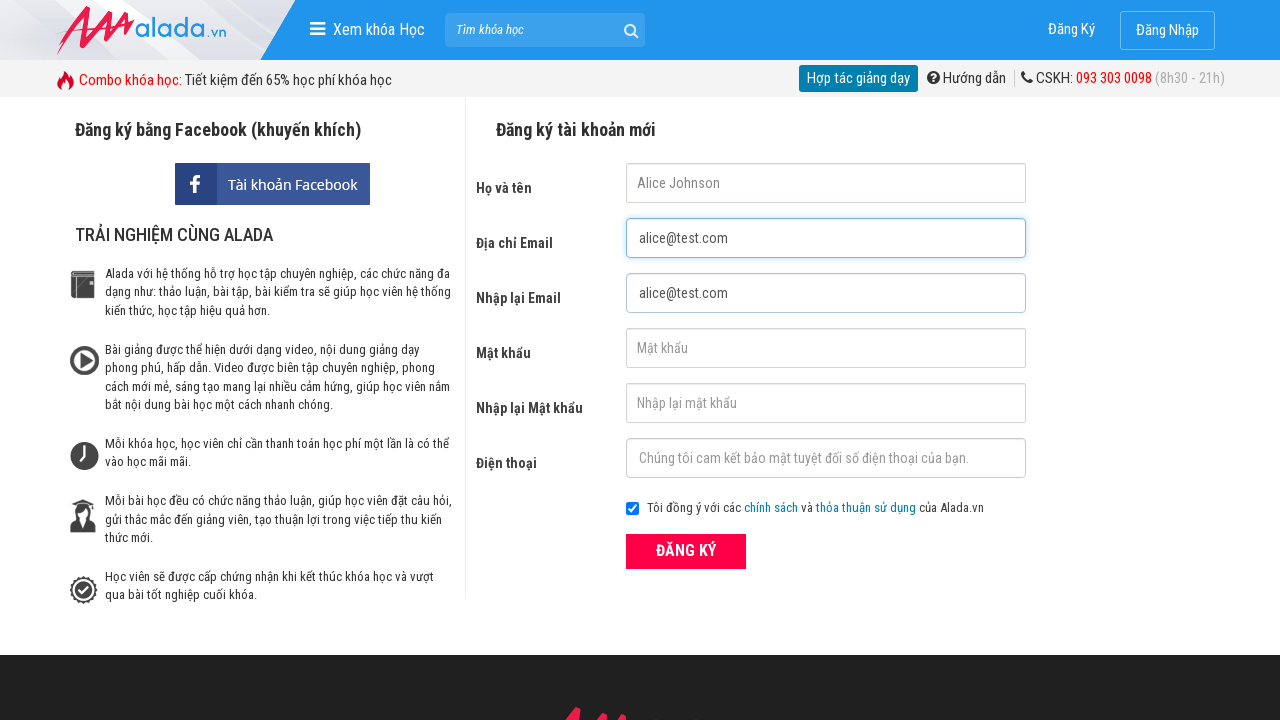

Filled password field with '123456' on #txtPassword
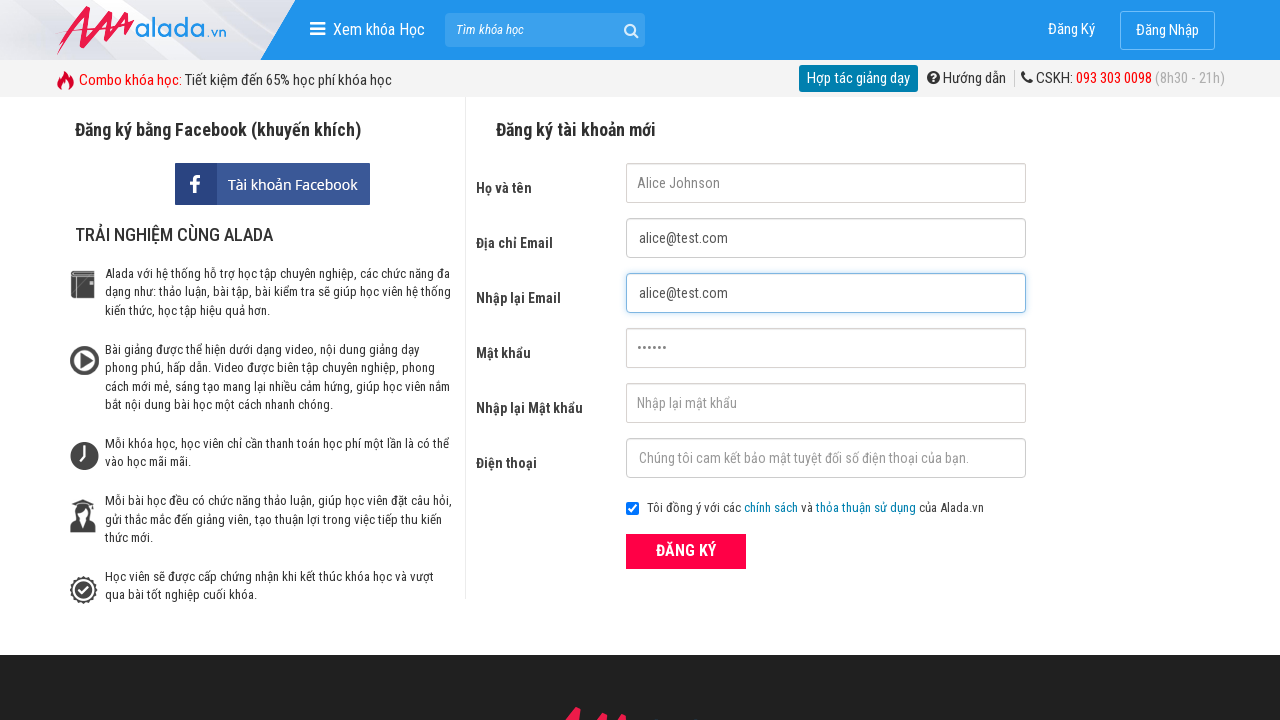

Filled password confirmation field with mismatched password '123456789' on #txtCPassword
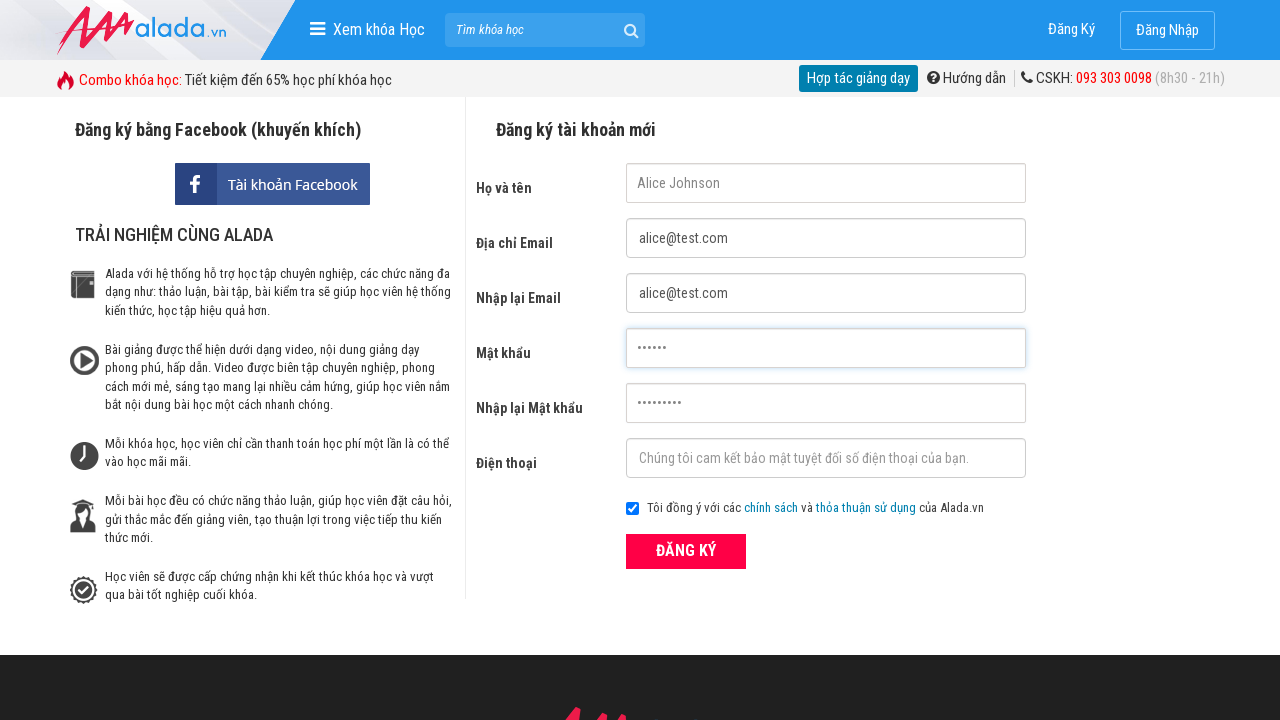

Filled phone field with '0906789123' on #txtPhone
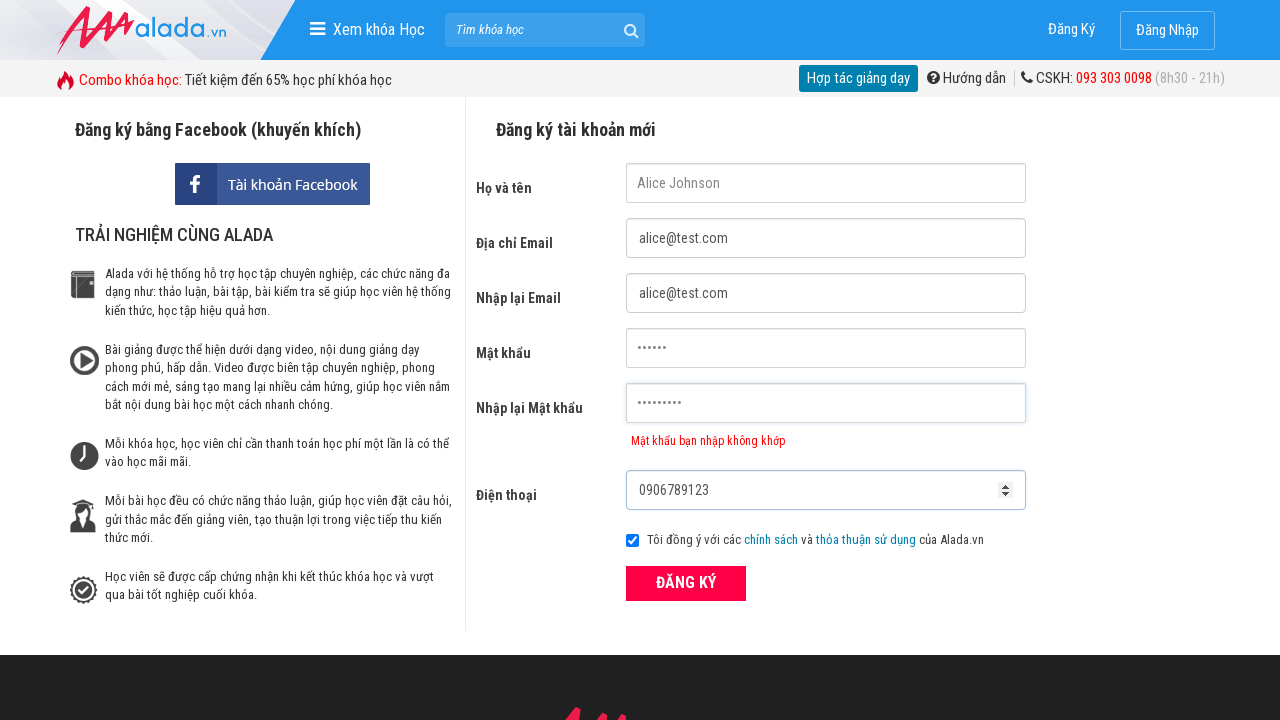

Password confirmation error message appeared
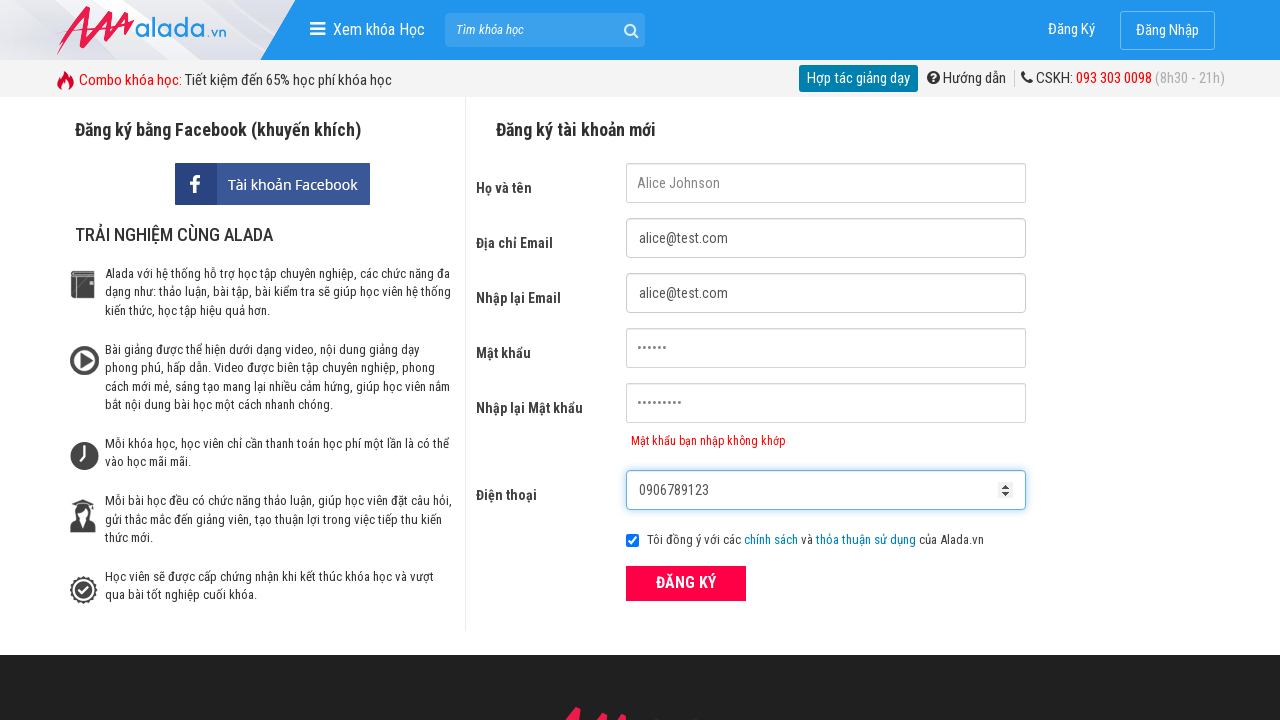

Verified password confirmation error message displays 'Mật khẩu bạn nhập không khớp'
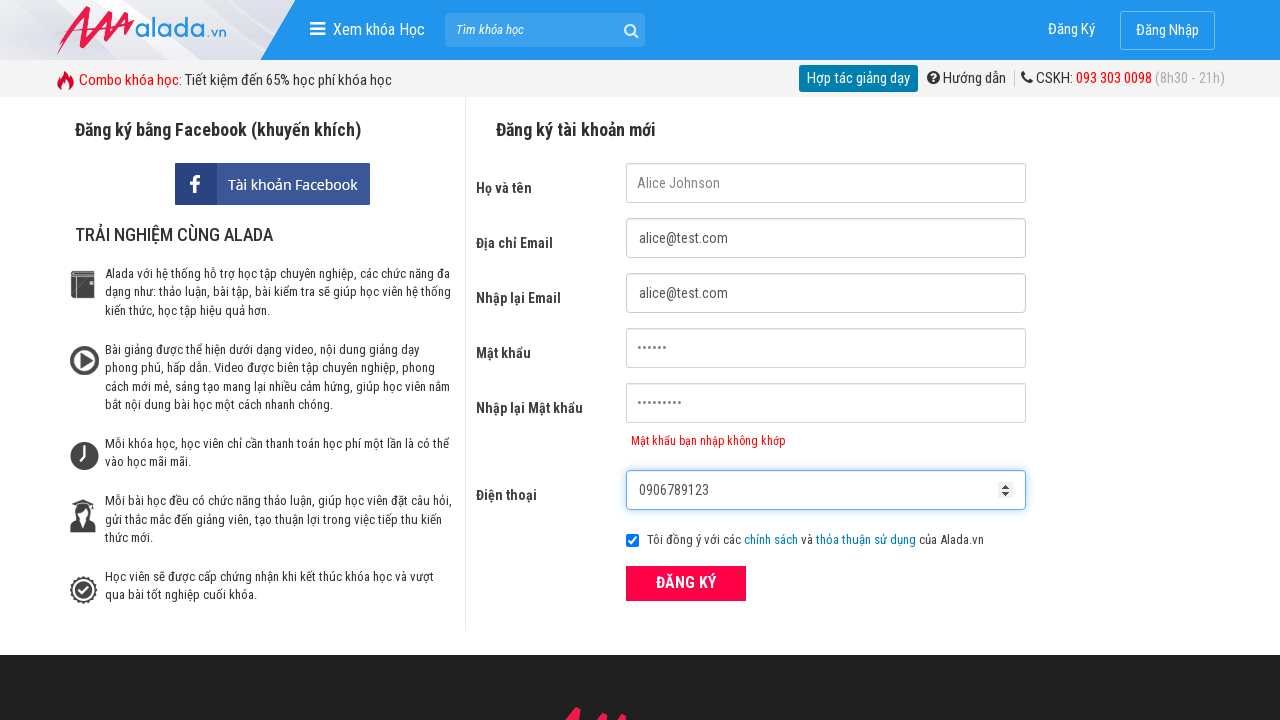

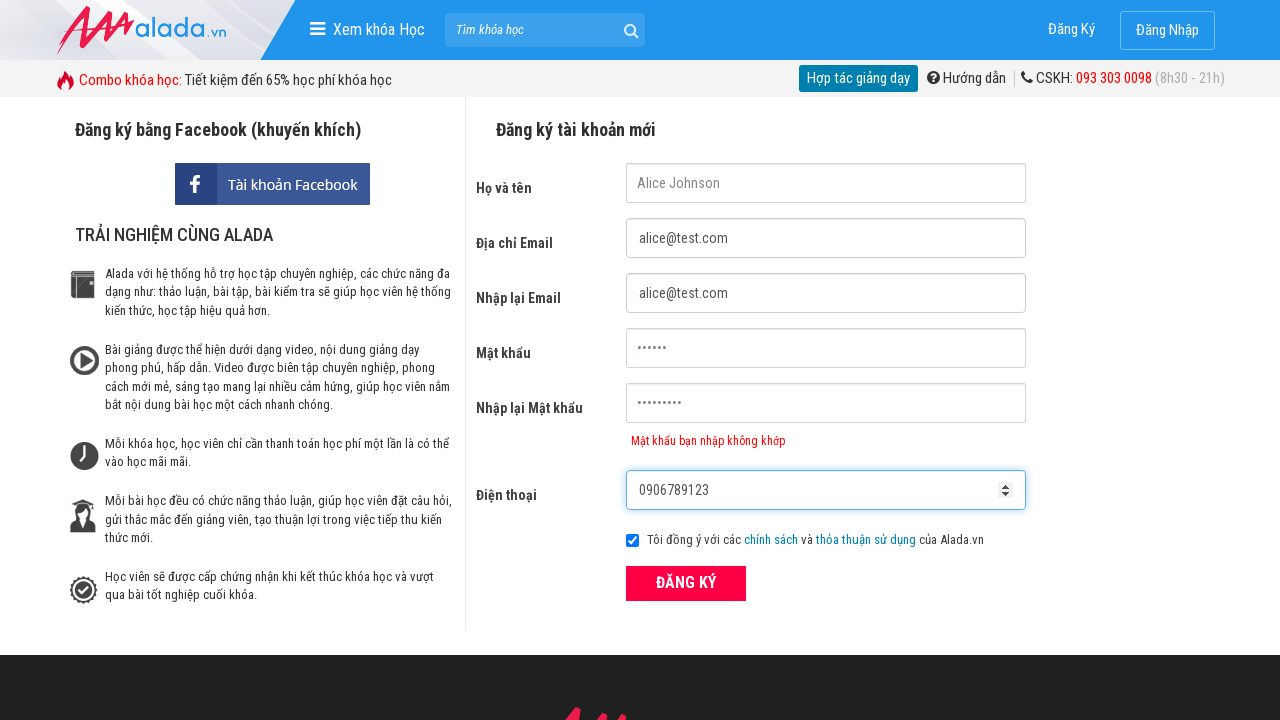